Clicks on an alert button and accepts the alert dialog

Starting URL: https://testautomationpractice.blogspot.com/

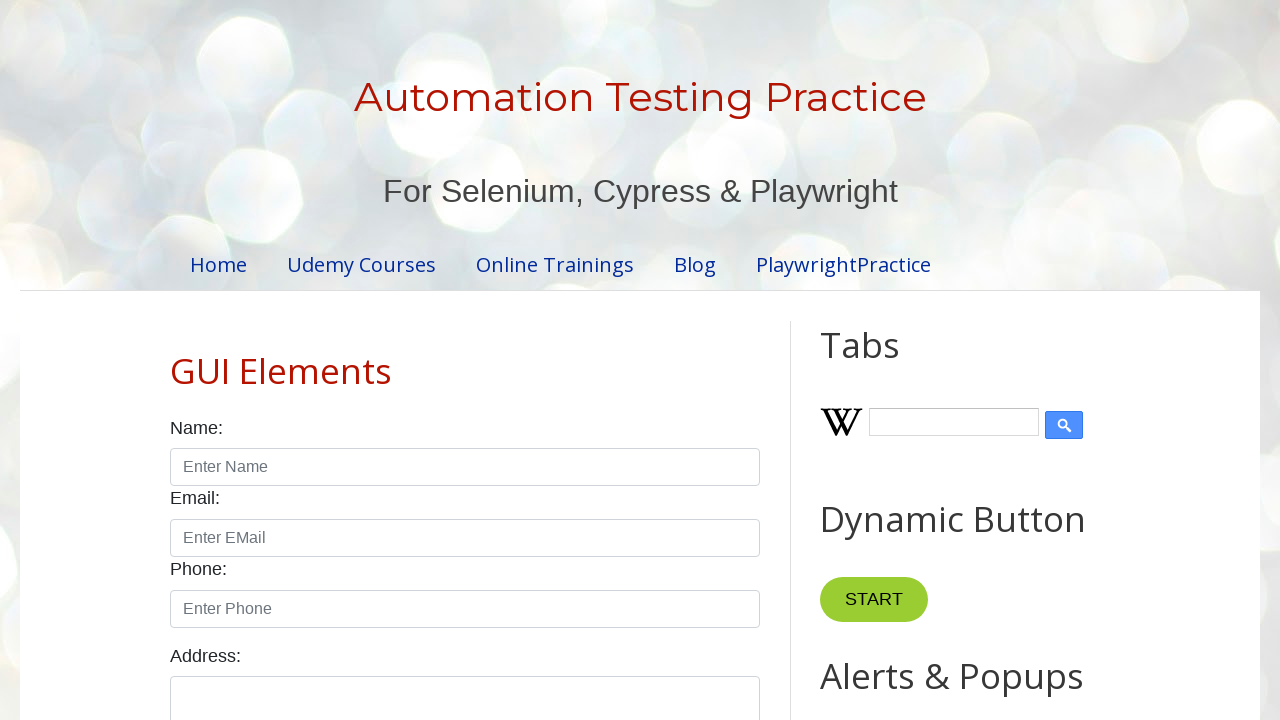

Clicked the alert button at (888, 361) on #alertBtn
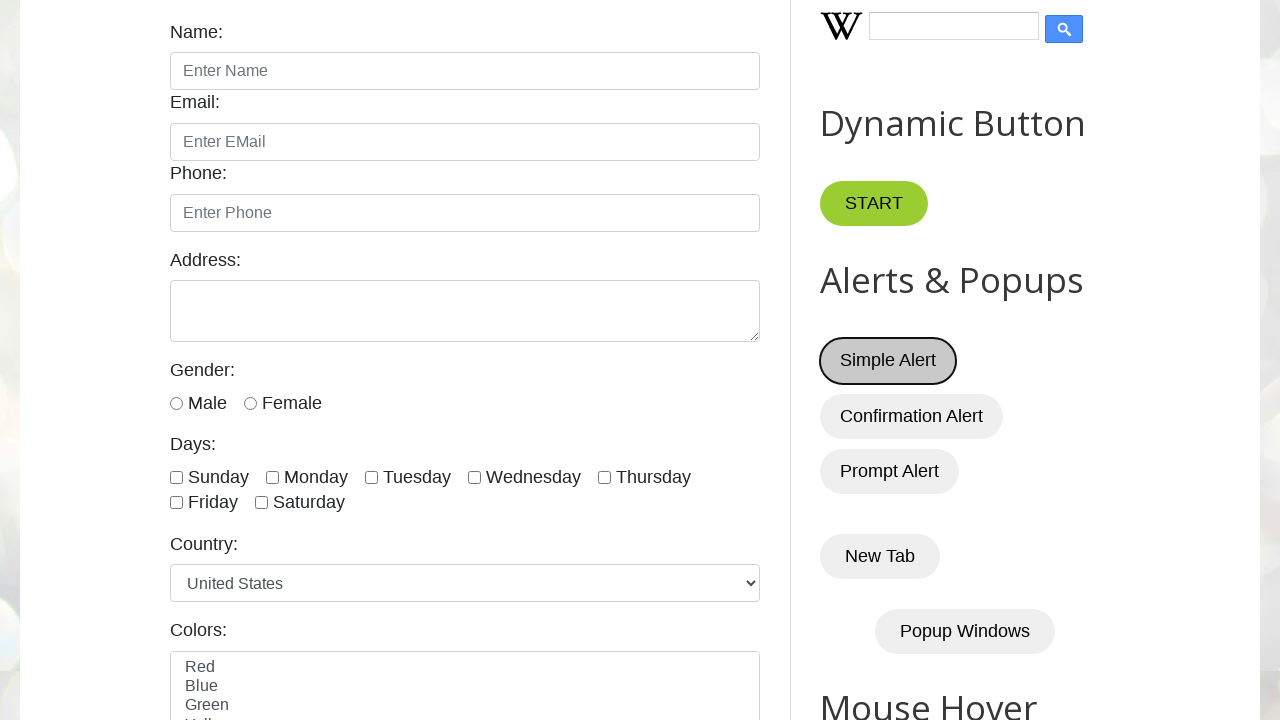

Set up dialog handler to accept alert
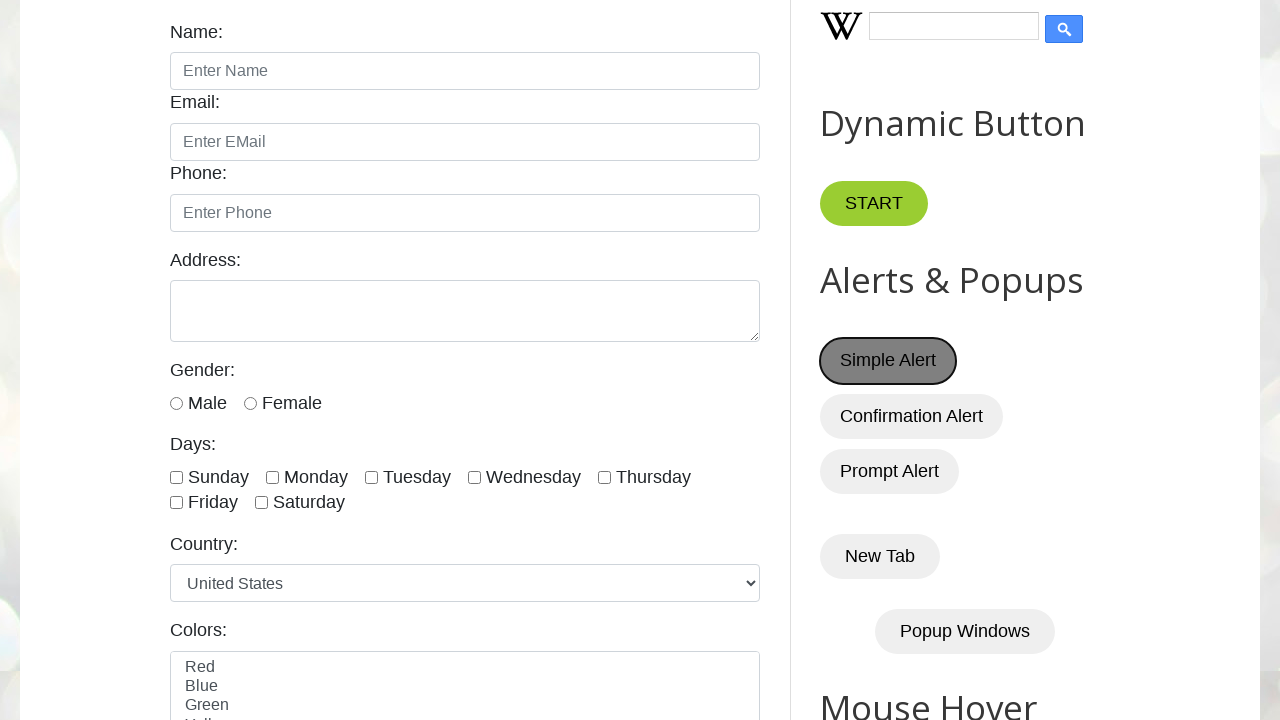

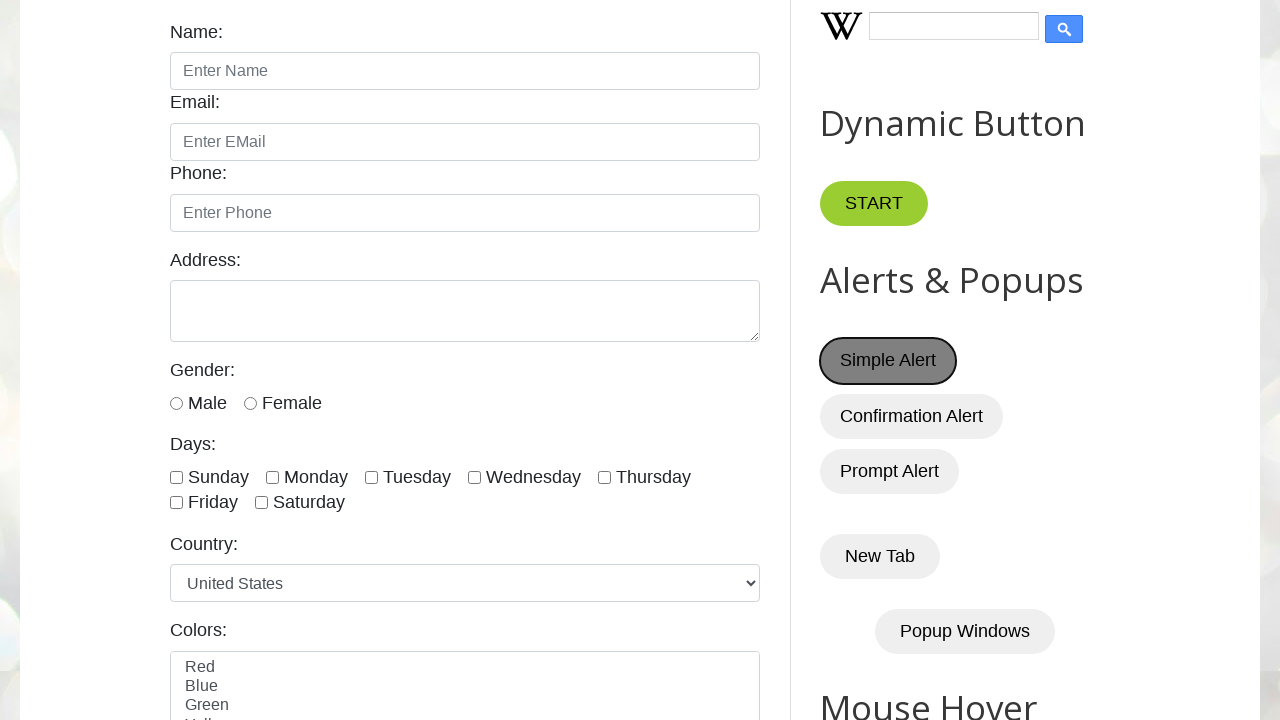